Tests JavaScript alert functionality by clicking on alert button, verifying alert text, and accepting the alert

Starting URL: https://the-internet.herokuapp.com/javascript_alerts

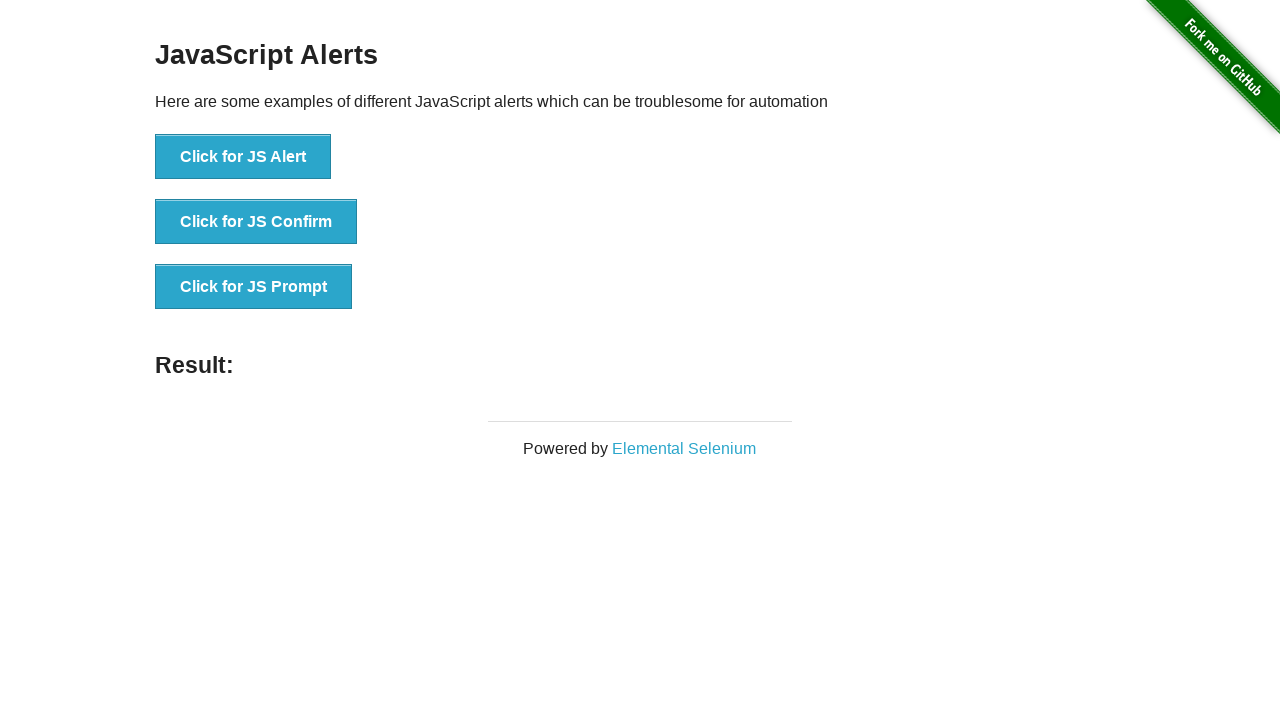

Clicked on 'Click for JS Alert' button at (243, 157) on text='Click for JS Alert'
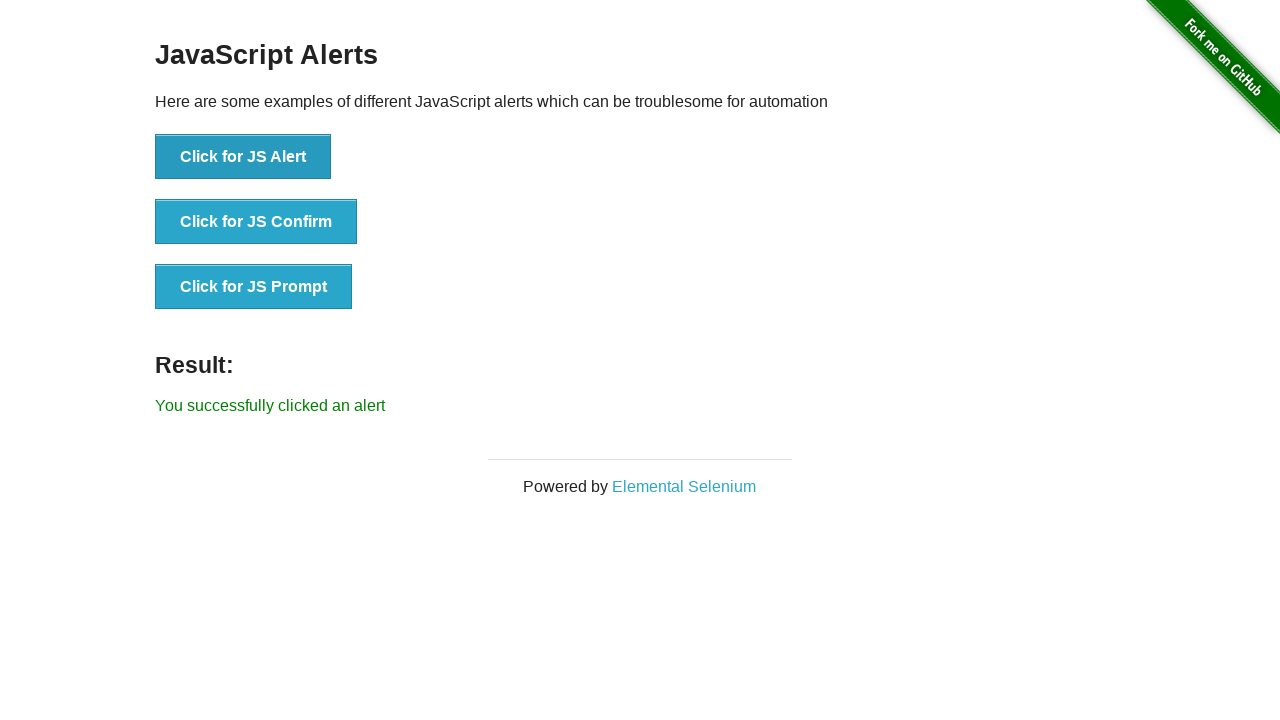

Set up dialog handler to accept alerts with message 'I am a JS Alert'
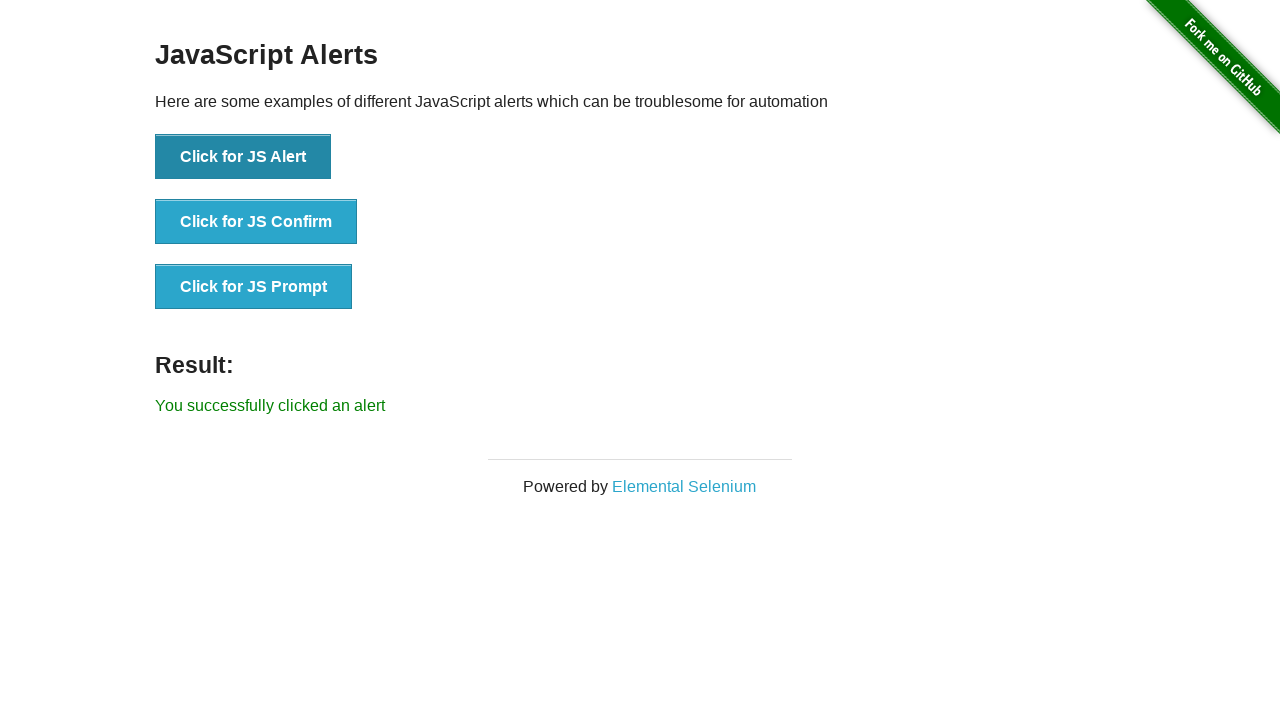

Clicked on 'Click for JS Alert' button to trigger alert at (243, 157) on text='Click for JS Alert'
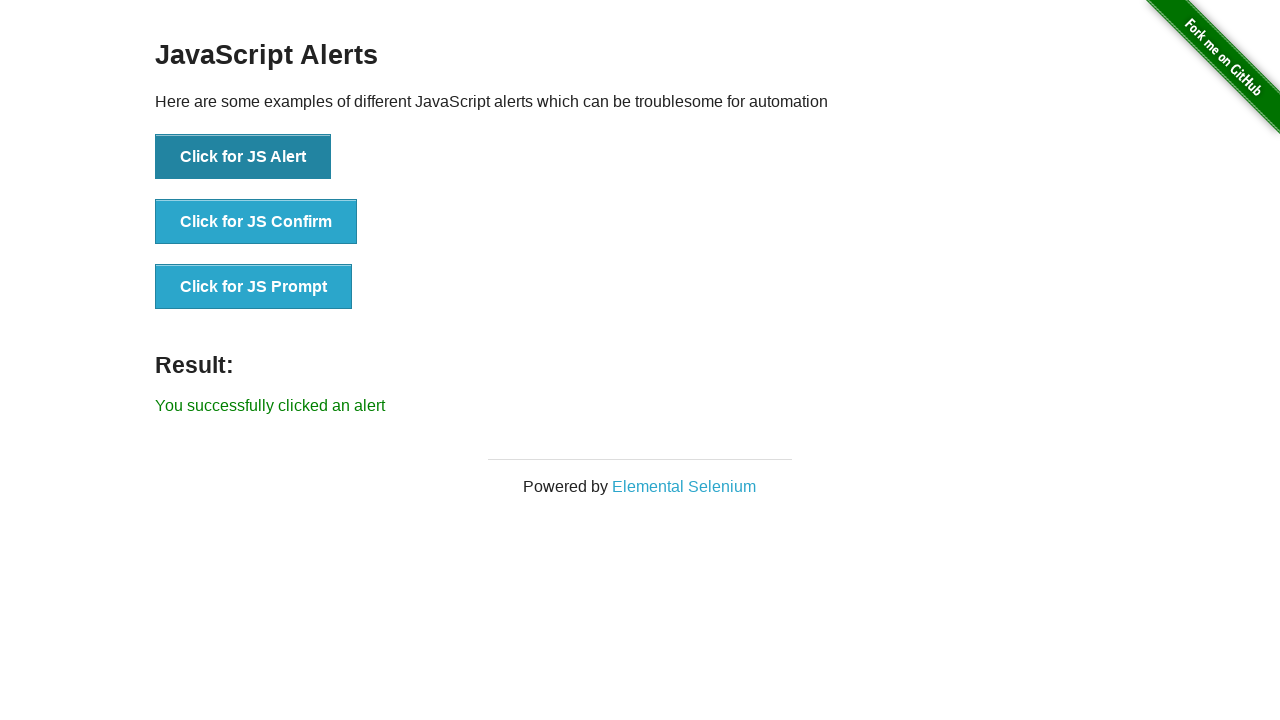

Registered dialog handler to verify and accept alert message
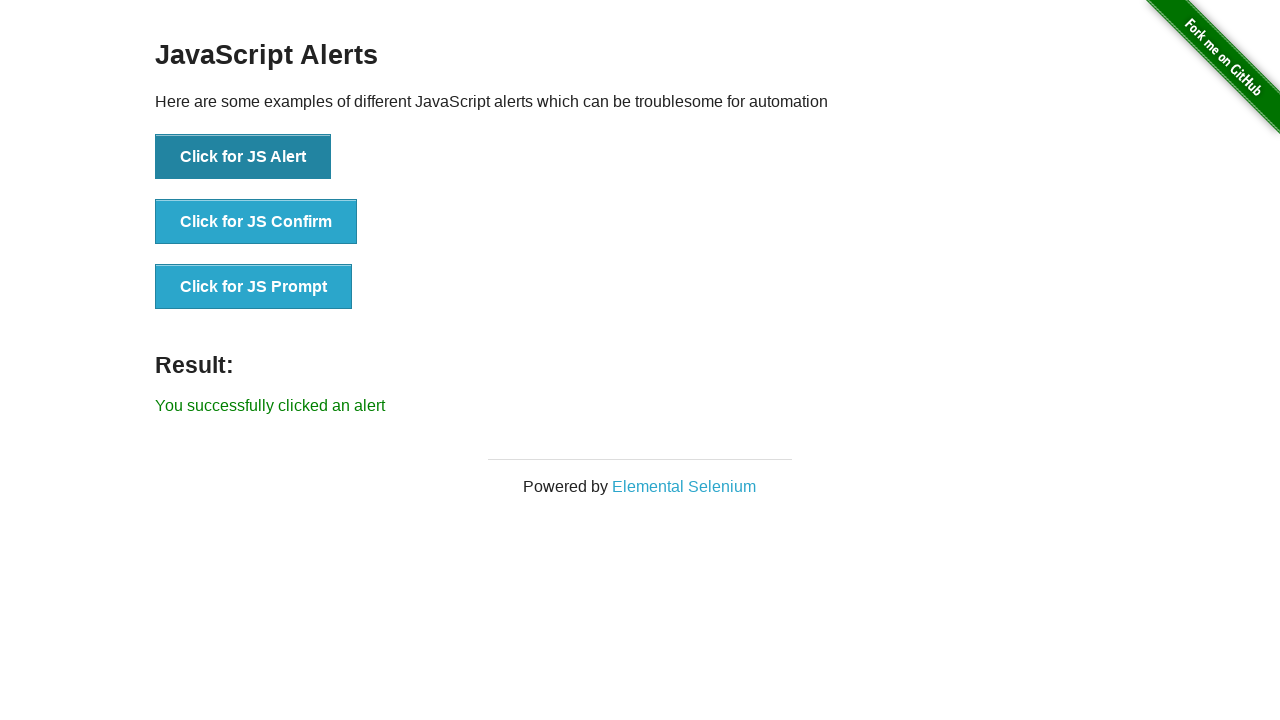

Clicked on 'Click for JS Alert' button to trigger final alert at (243, 157) on text='Click for JS Alert'
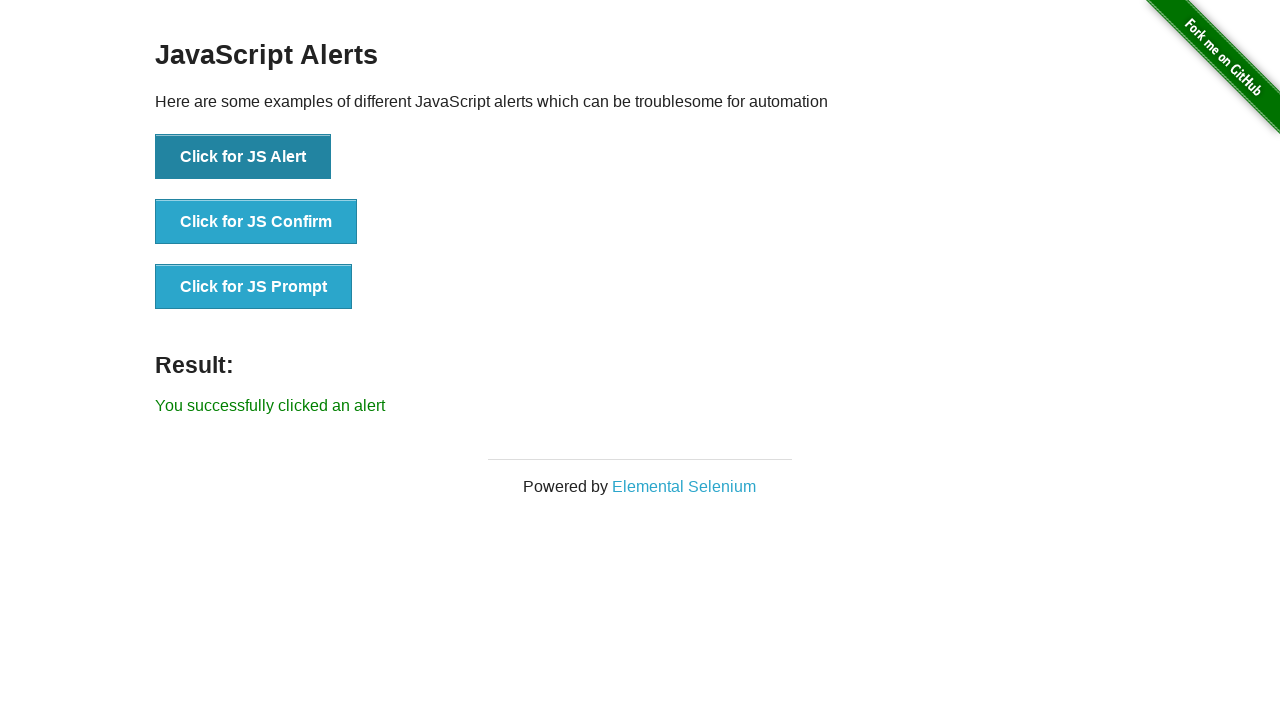

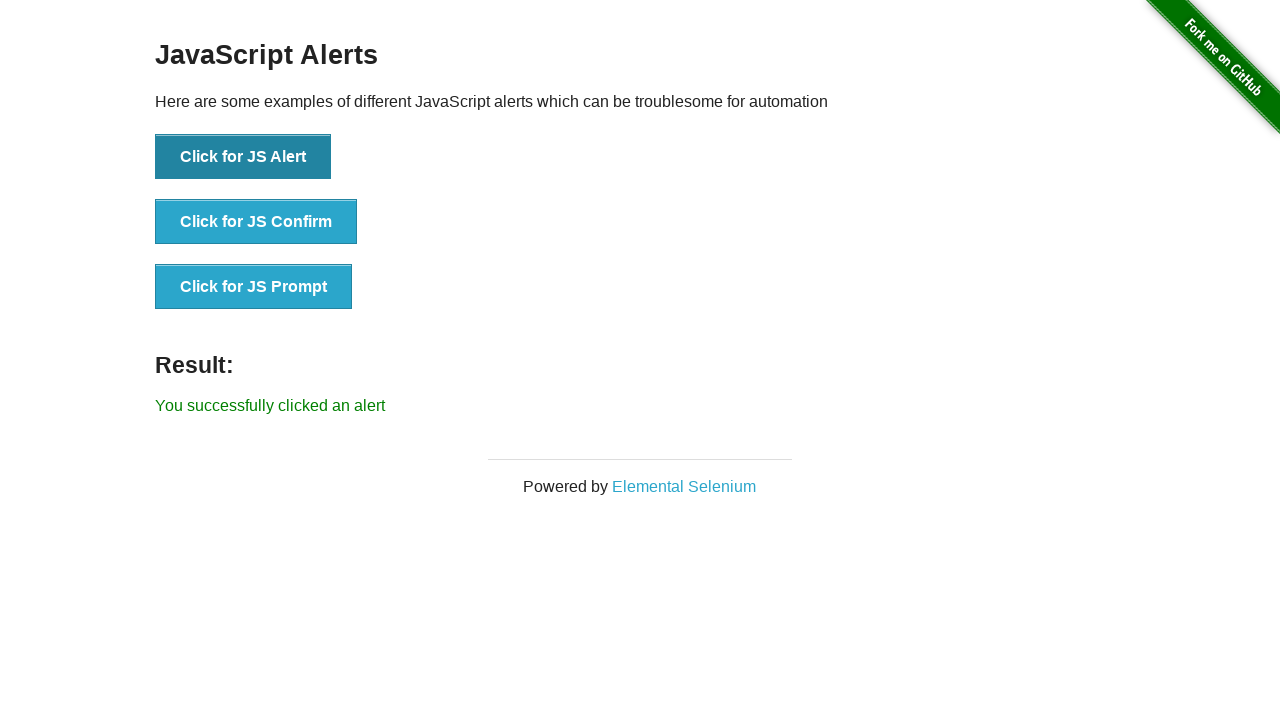